Tests interaction with a single iframe by filling a text input field inside the iframe using multiple approaches

Starting URL: https://demo.automationtesting.in/Frames.html

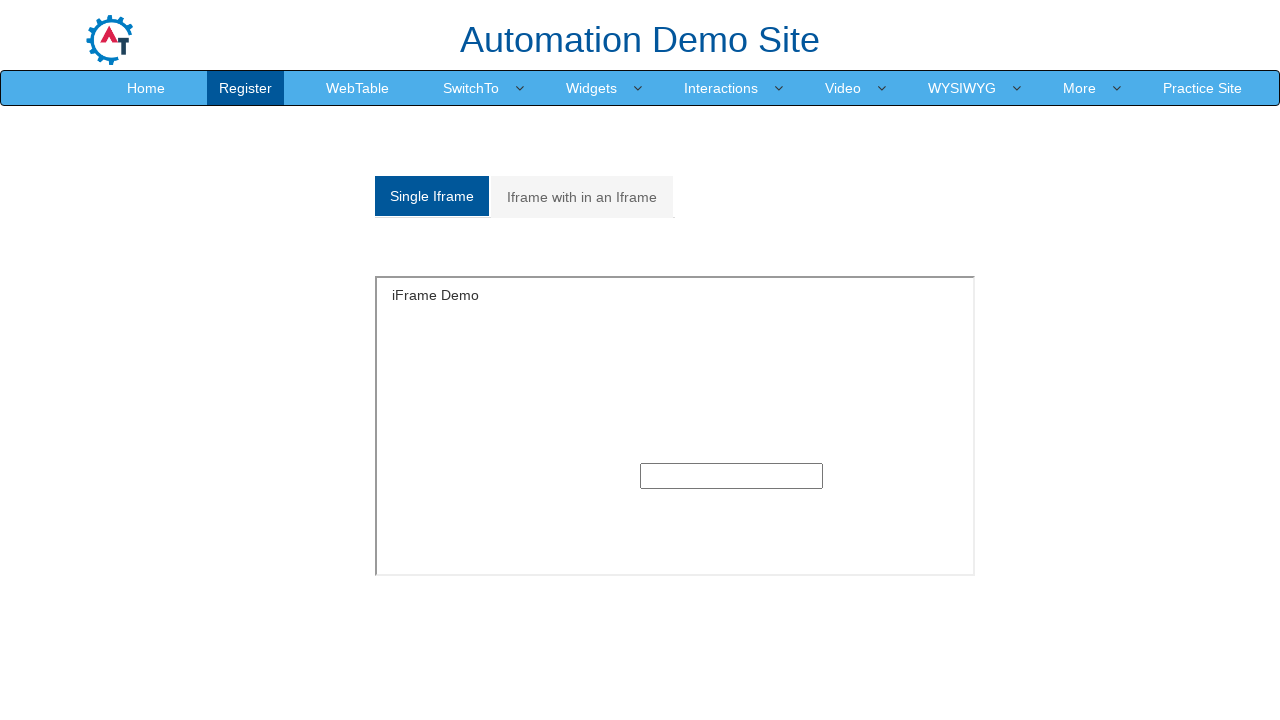

Filled text input in iframe using frameLocator approach with 'hello!' on iframe[src='SingleFrame.html'] >> internal:control=enter-frame >> [type='text']
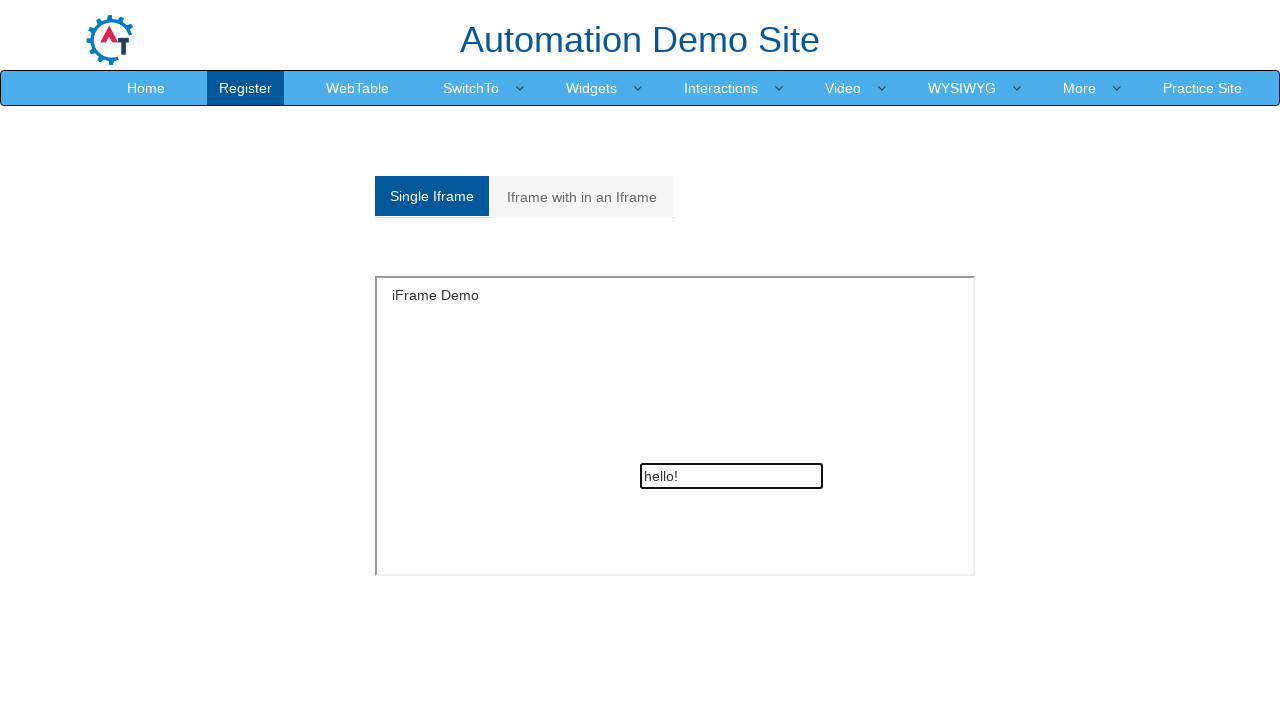

Located frame by name 'SingleFrame'
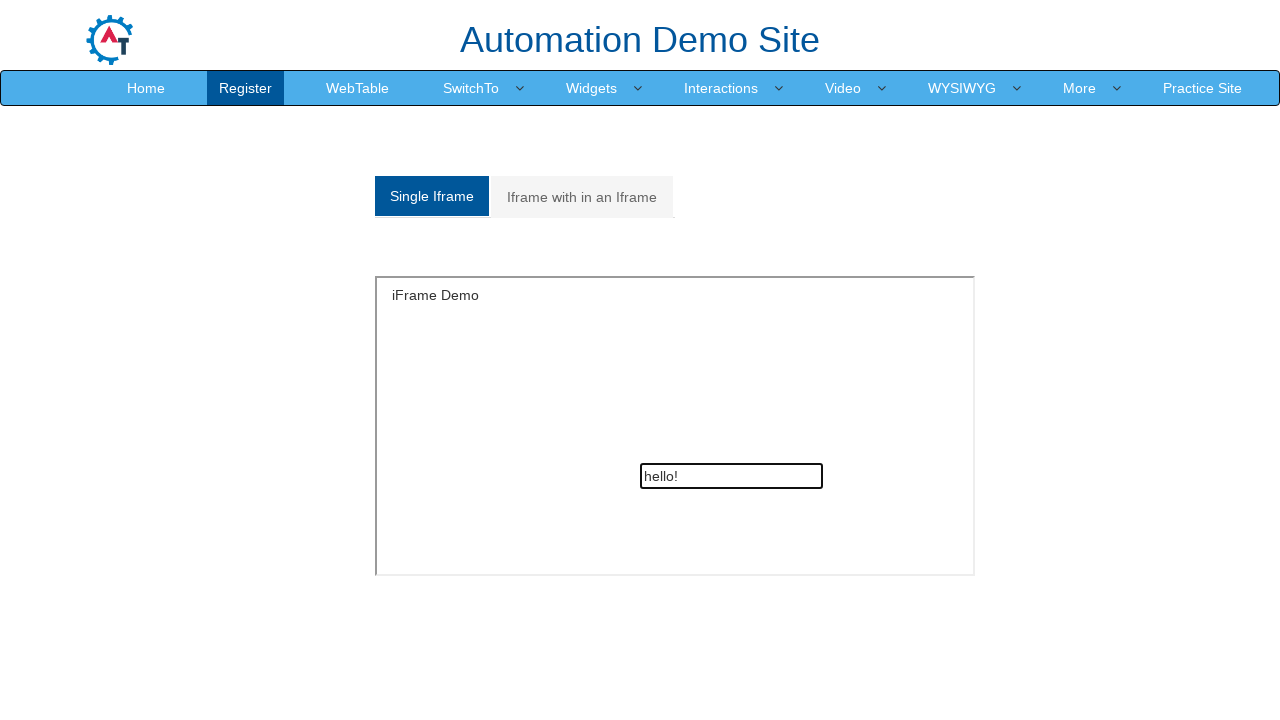

Filled text input in frame by name with 'hi' on xpath=//input[@type='text']
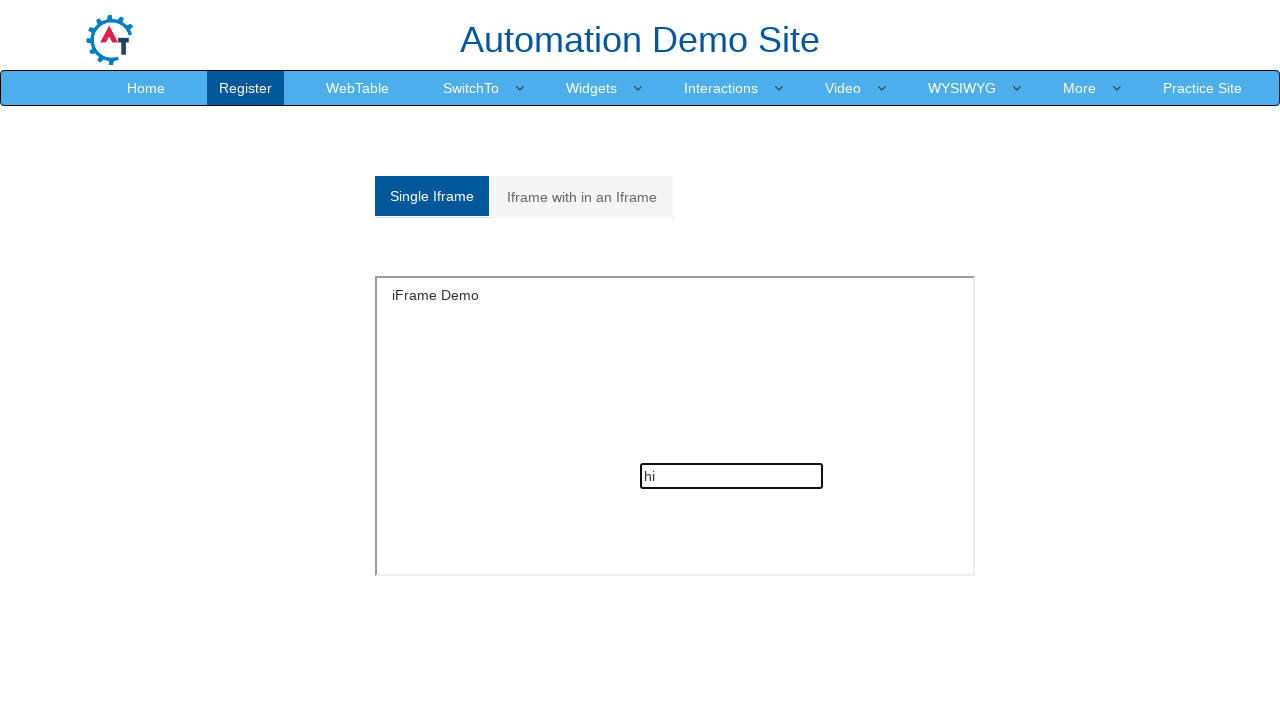

Located frame by URL 'https://demo.automationtesting.in/SingleFrame.html'
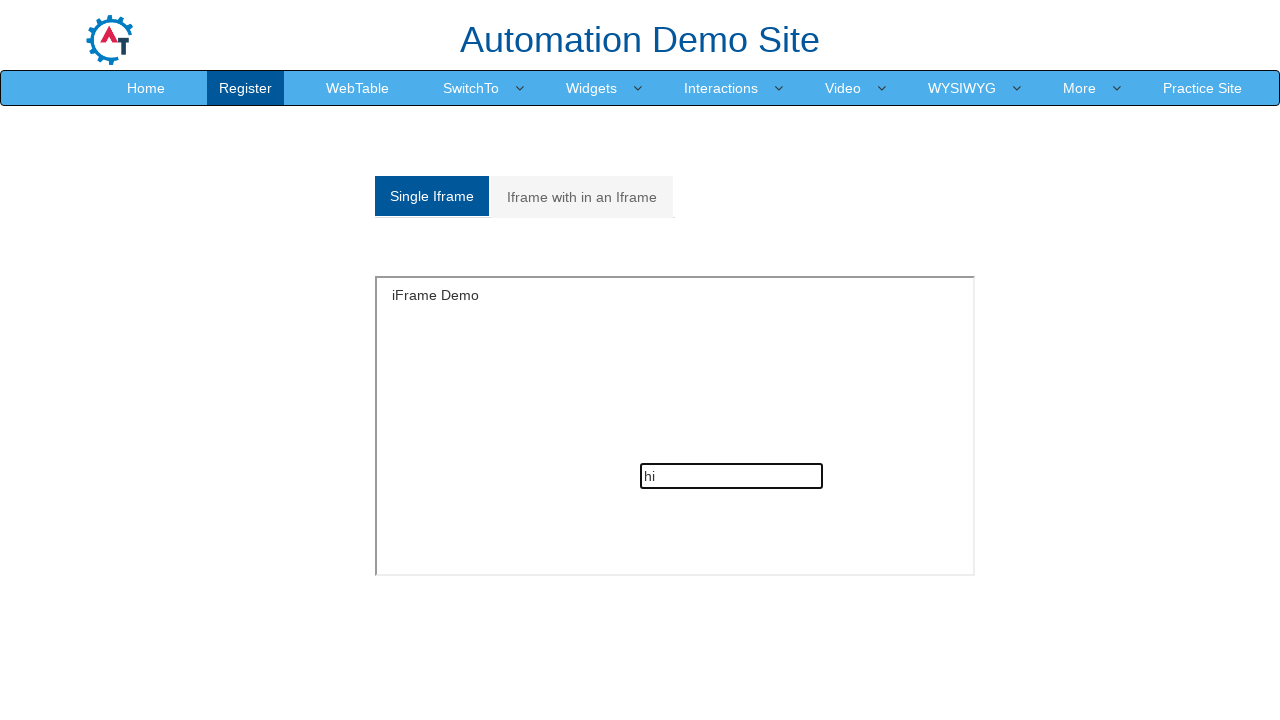

Filled text input in frame by URL with 'Yes' on xpath=//input[@type='text']
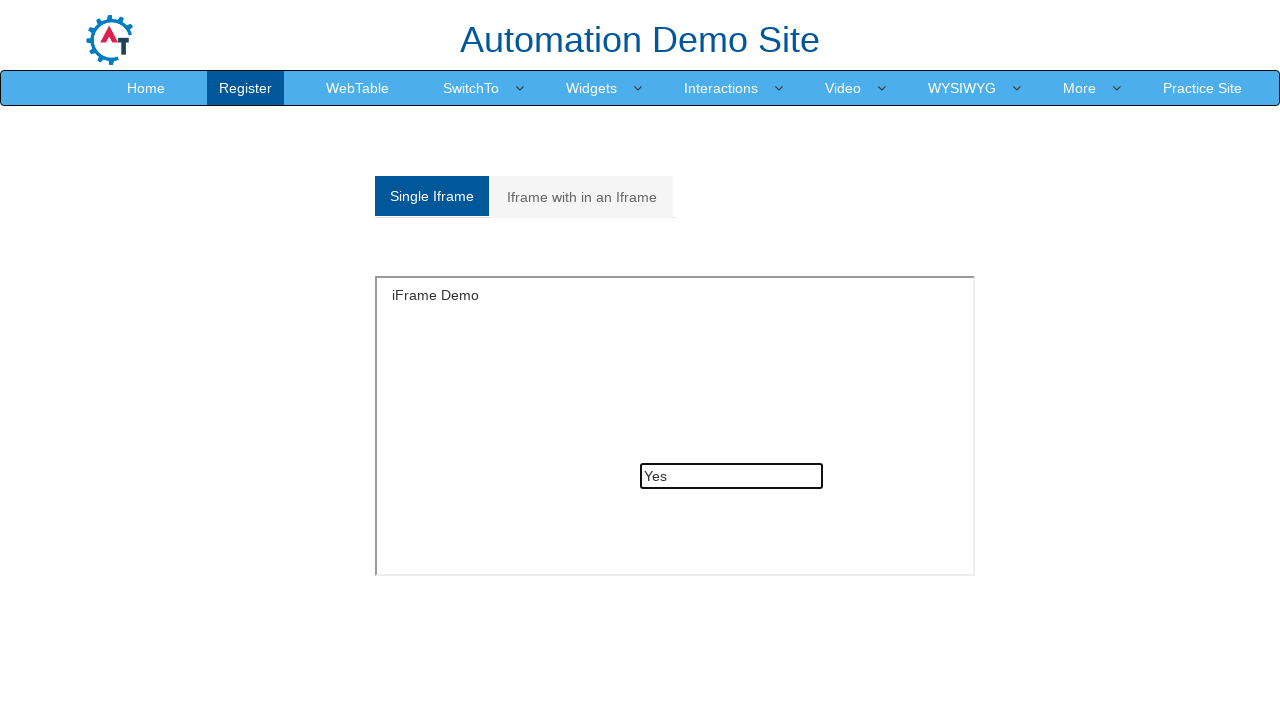

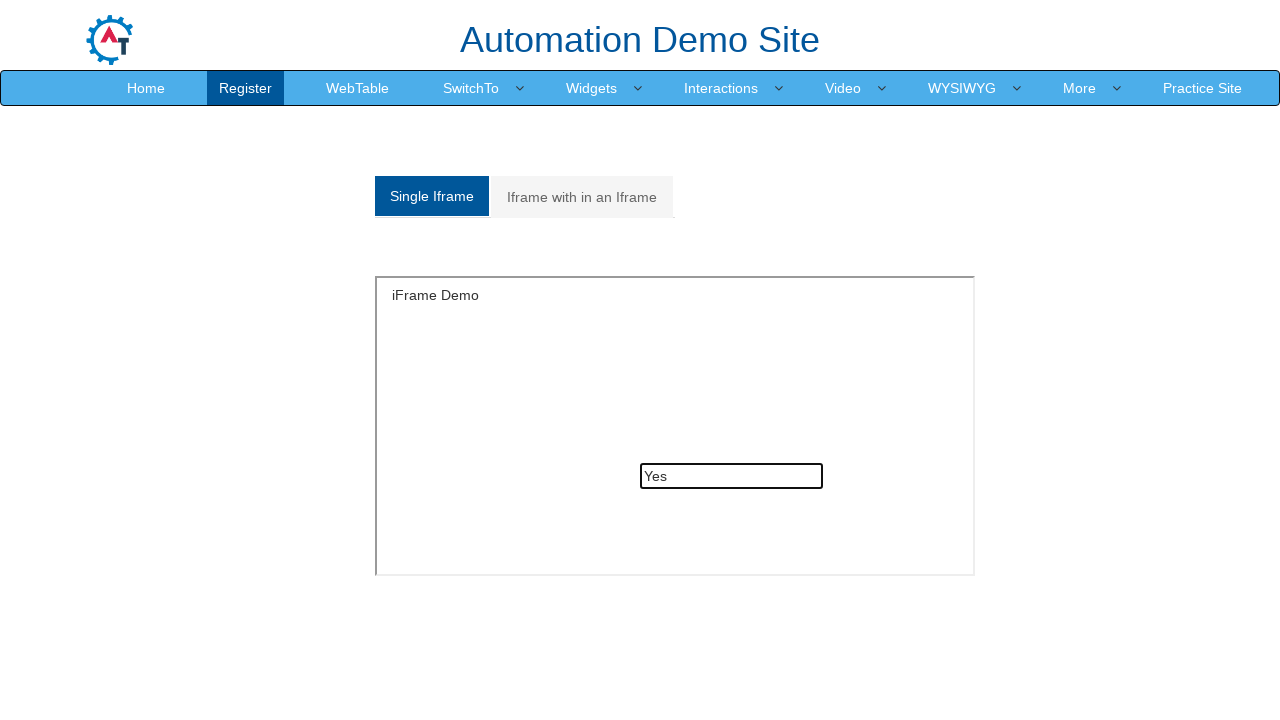